Tests filling out a practice form with personal information including name, email, gender selection, mobile number, subject, hobbies checkbox, and address fields

Starting URL: https://demoqa.com/automation-practice-form

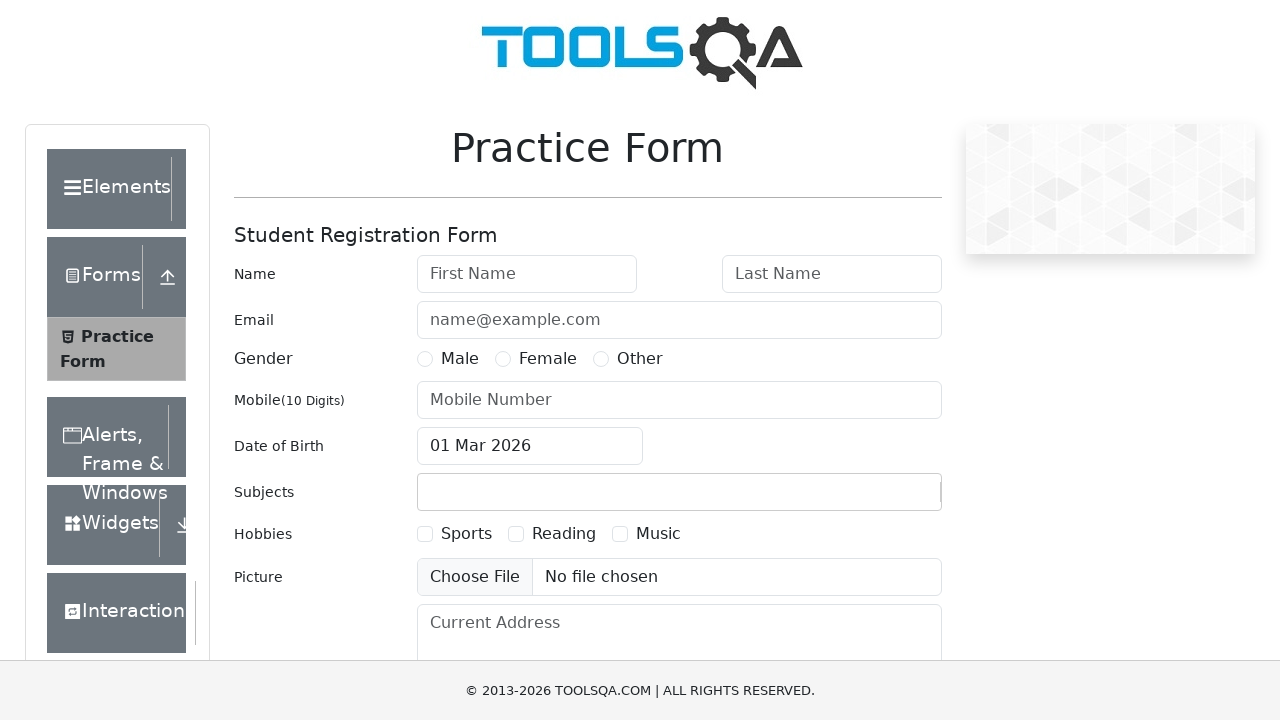

Filled first name field with 'Amani' on #firstName
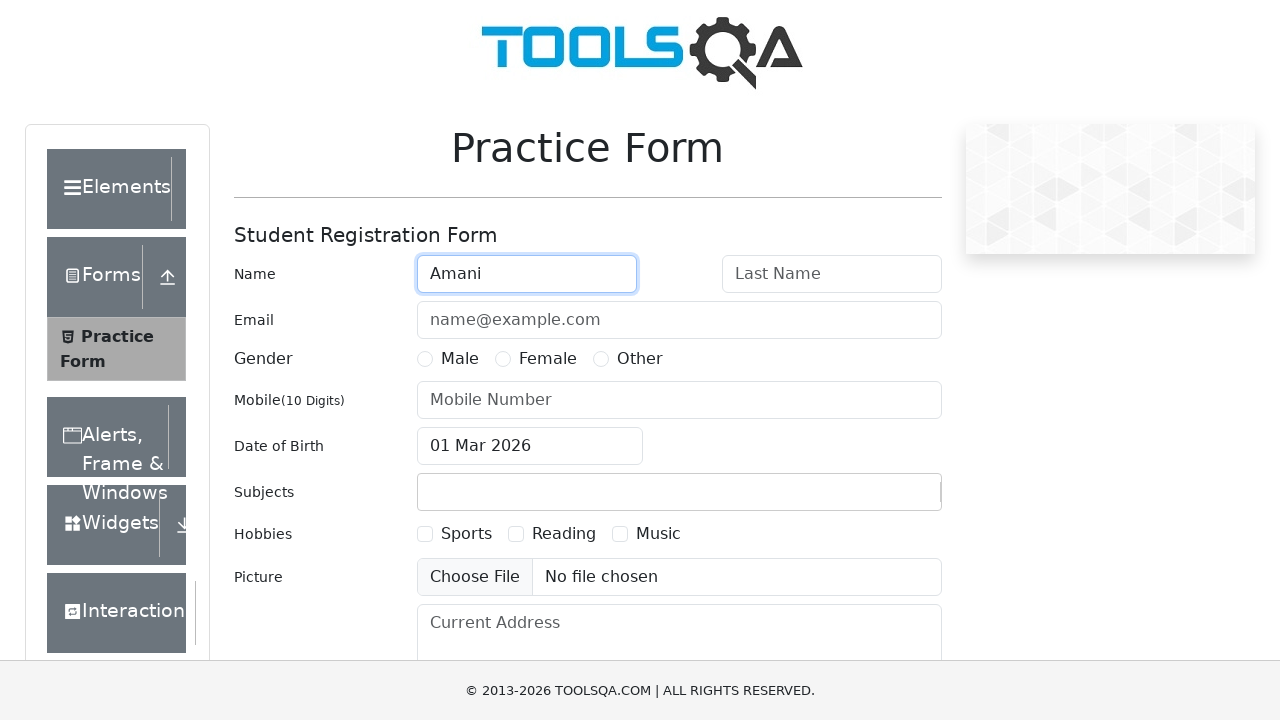

Filled last name field with 'Kashema' on #lastName
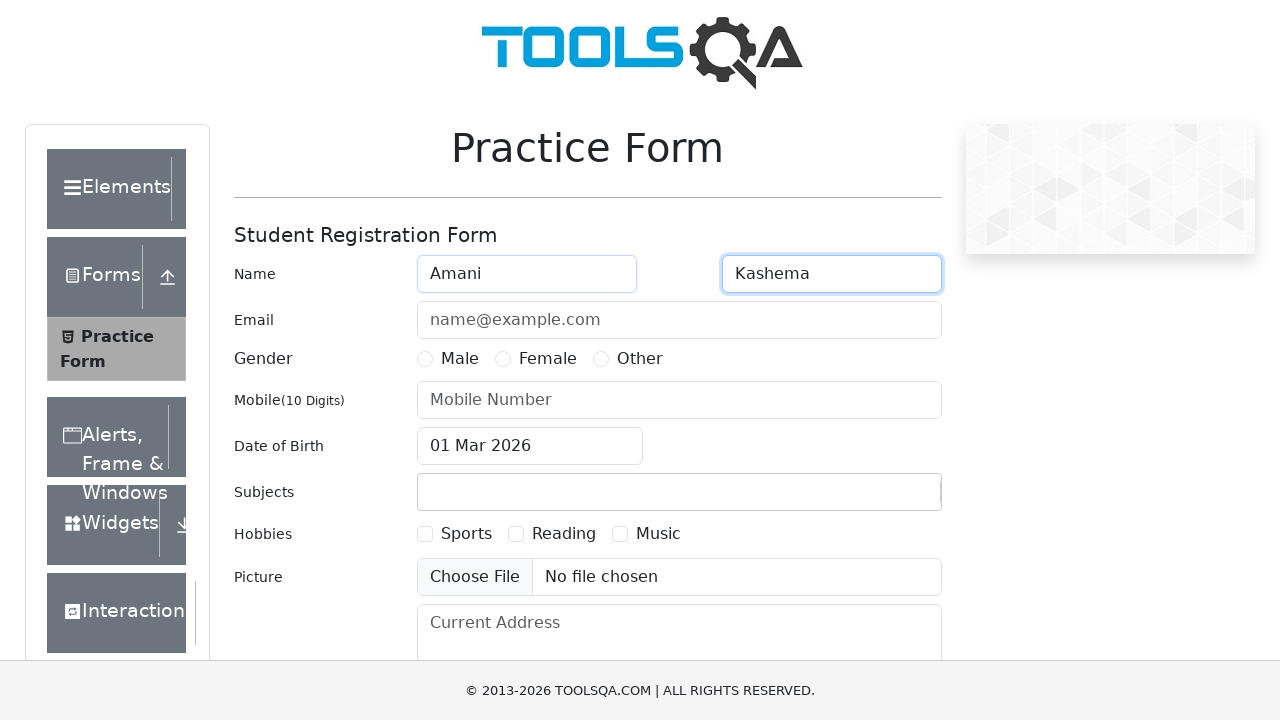

Filled email field with 'akashema@gmail.com' on #userEmail
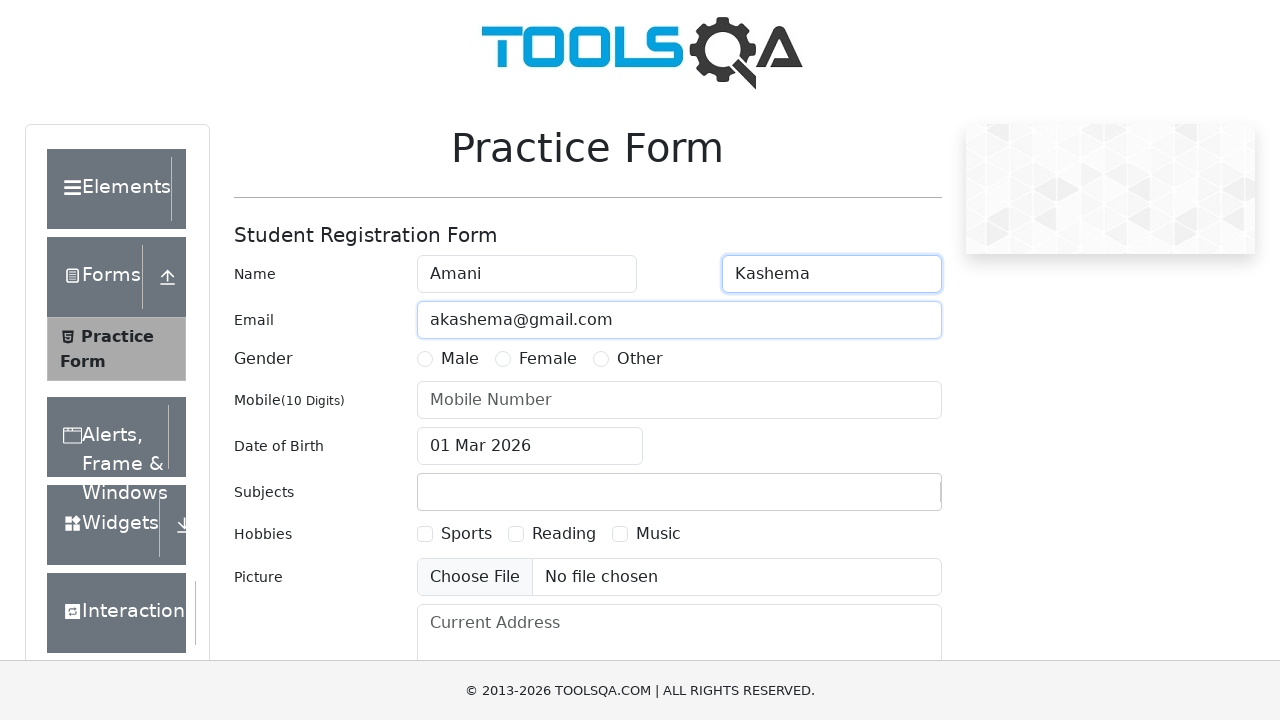

Selected Male gender radio button at (460, 359) on label[for='gender-radio-1']
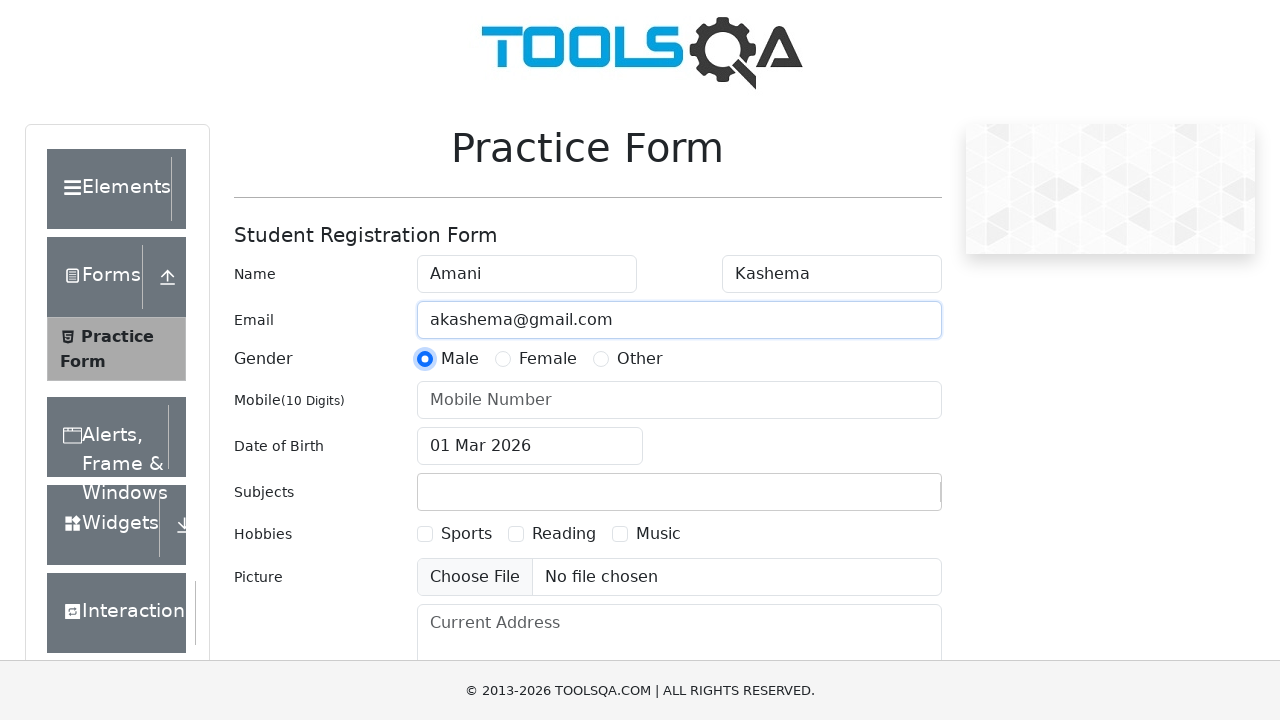

Filled mobile number field with '0736533832' on #userNumber
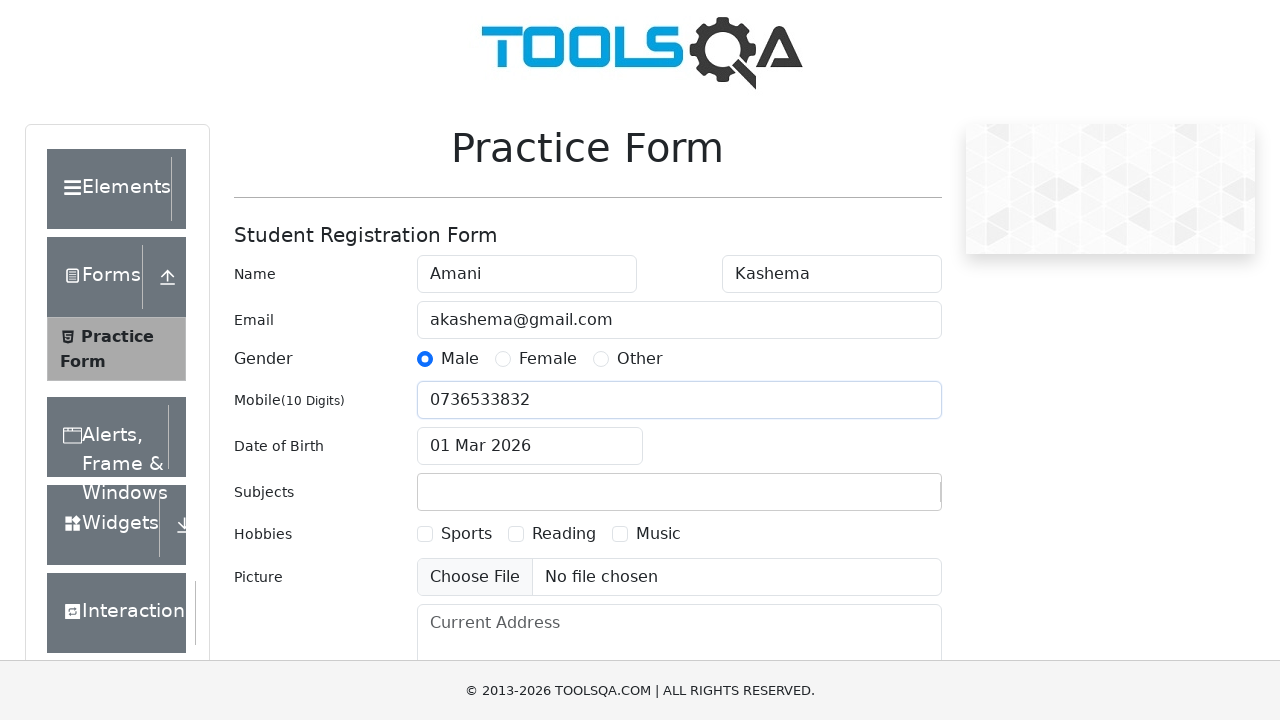

Filled subject field with 'Hello World !!!!!' on #subjectsInput
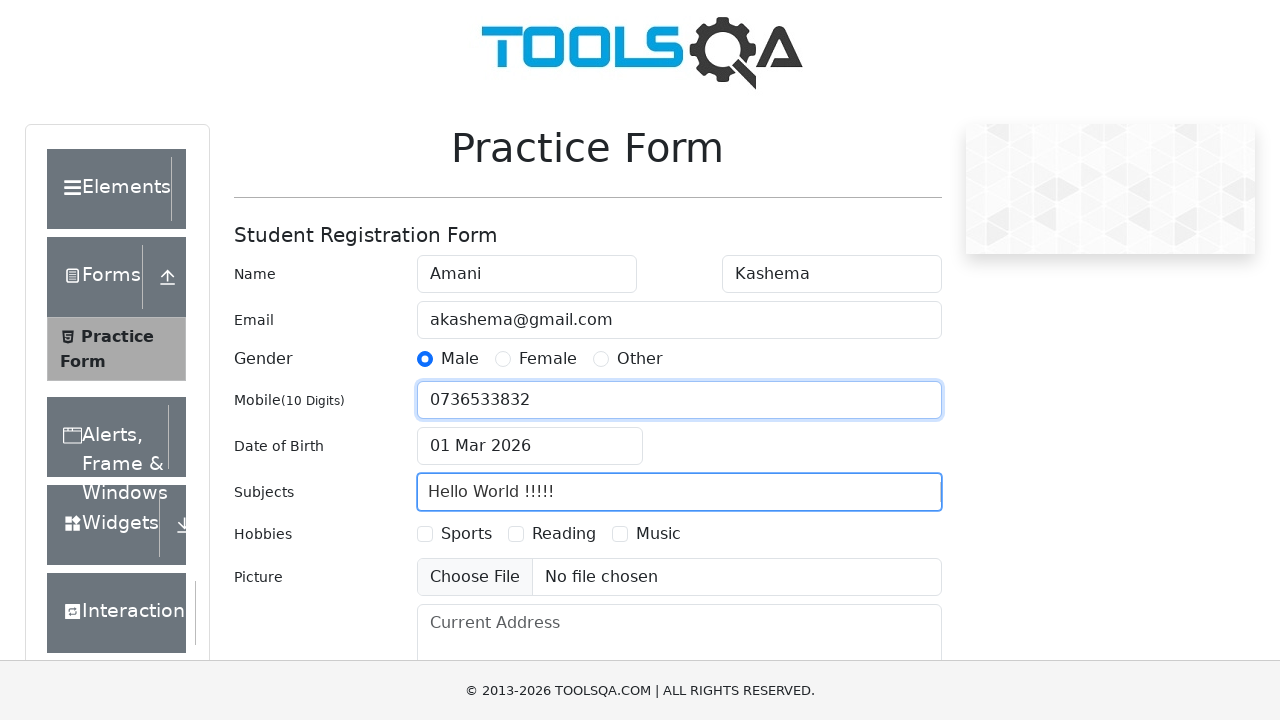

Selected Sports hobby checkbox at (466, 534) on label[for='hobbies-checkbox-1']
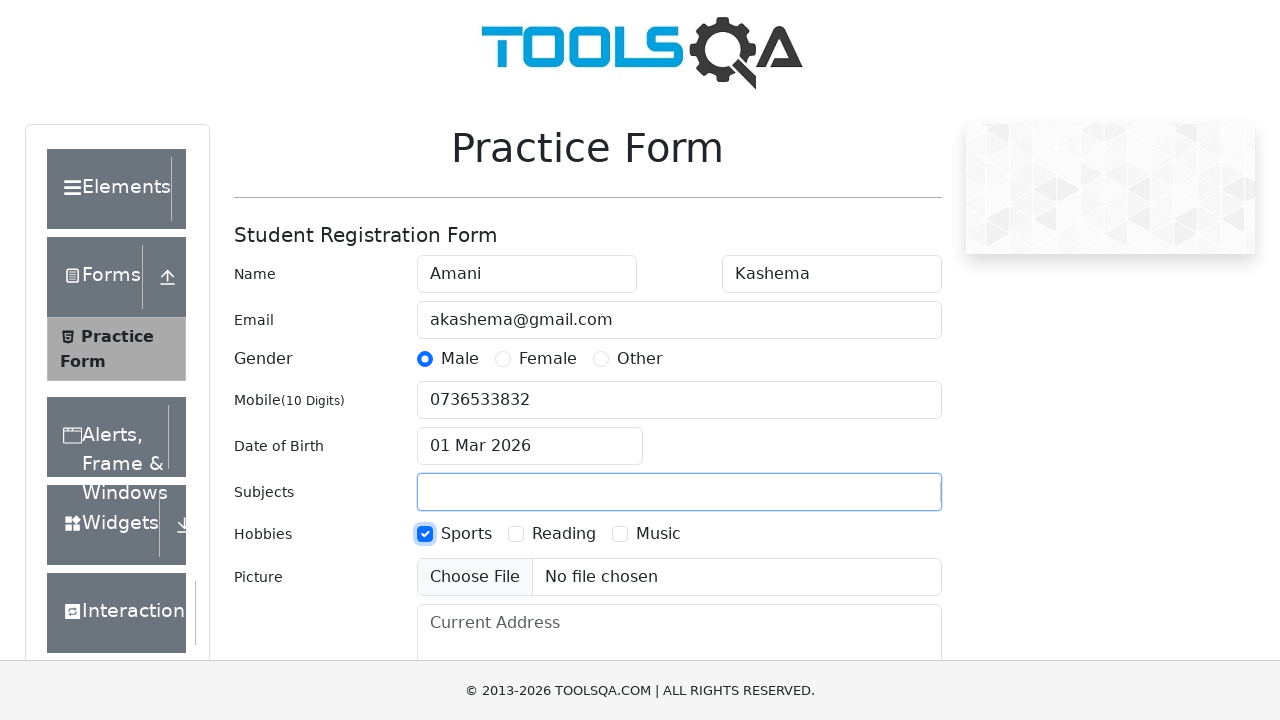

Filled current address field with '67 Beacon Valley Street Cape Town' on #currentAddress
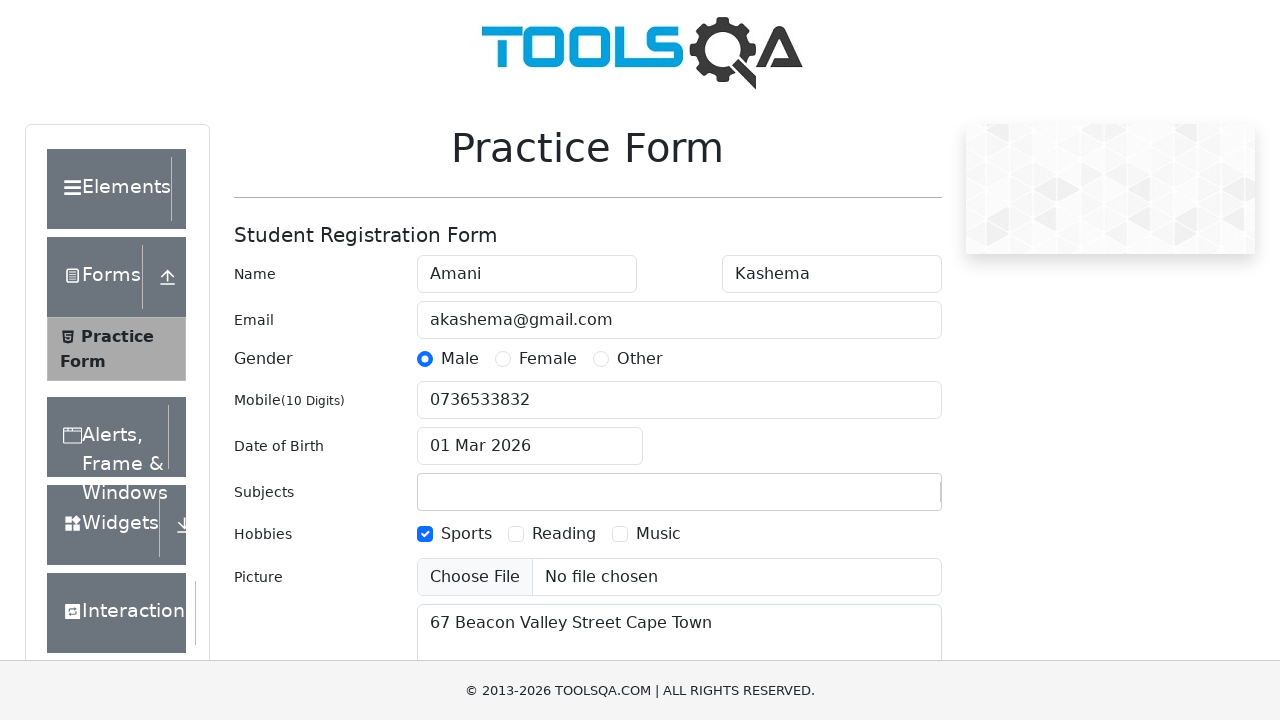

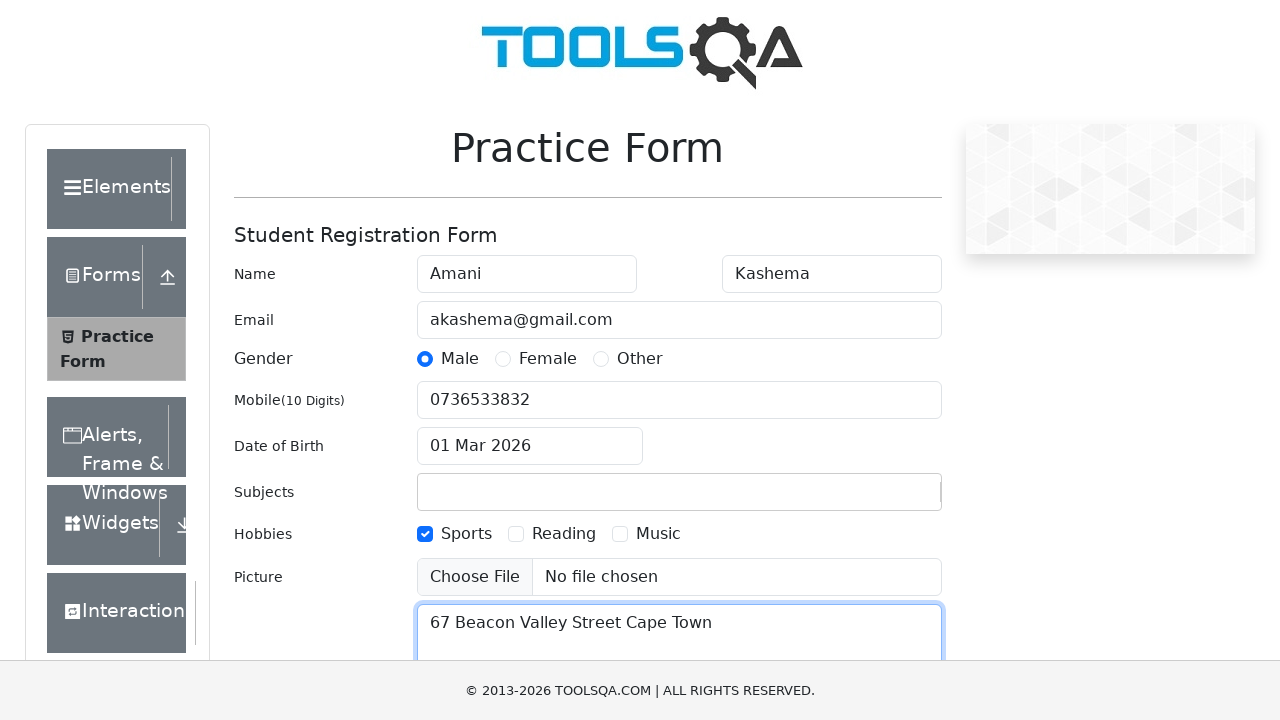